Tests confirm dialog handling by filling a name field, triggering a confirmation dialog, and dismissing it

Starting URL: https://www.letskodeit.com/practice

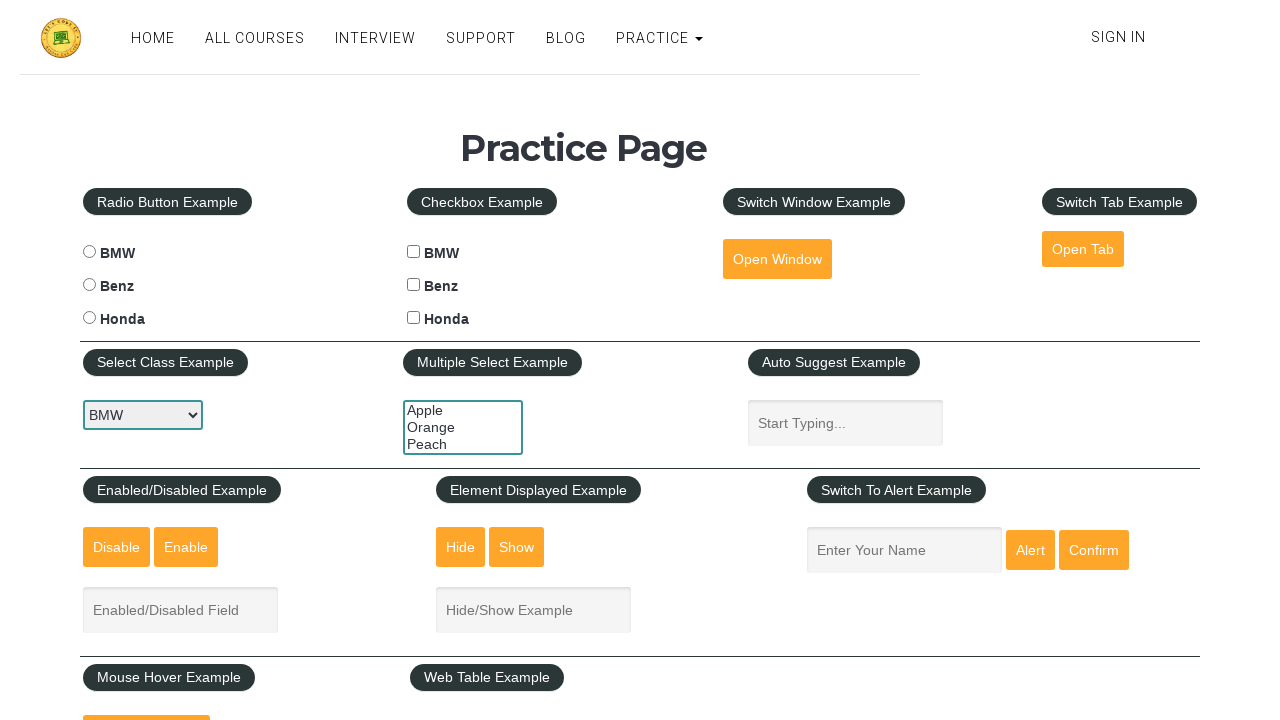

Filled name field with 'Good Morning' on #name
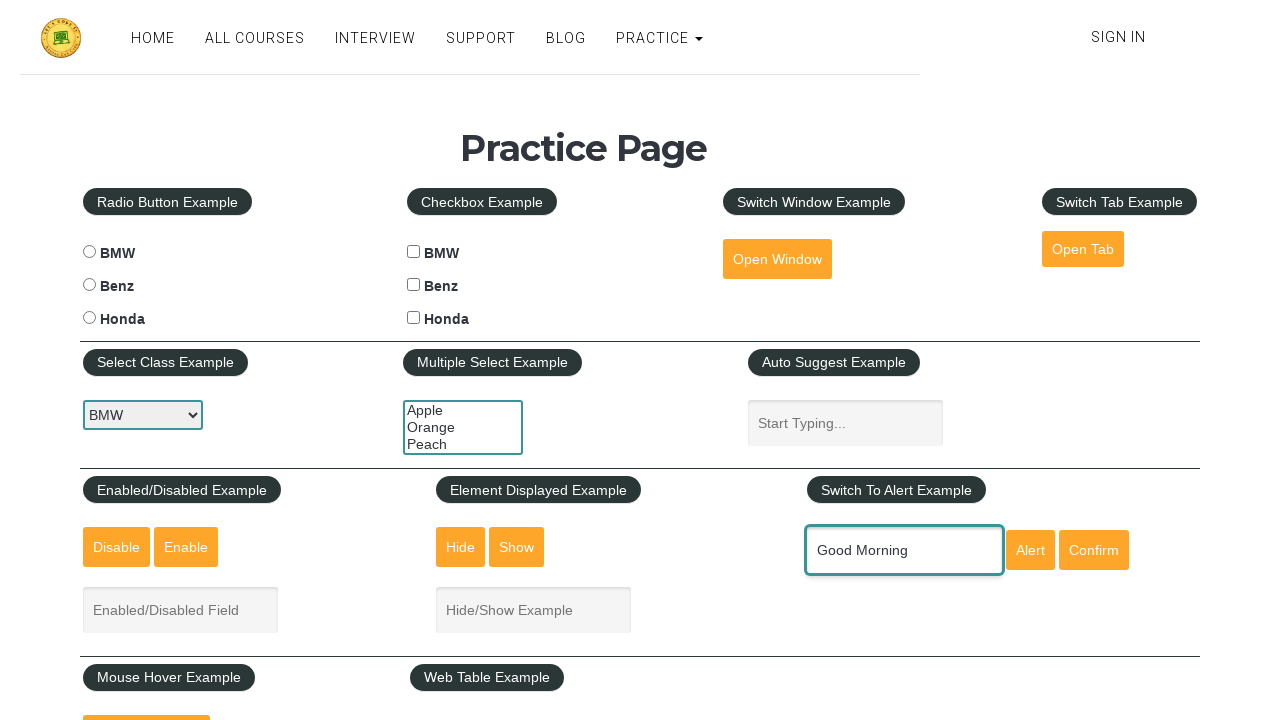

Clicked confirm button to trigger confirmation dialog at (1094, 550) on #confirmbtn
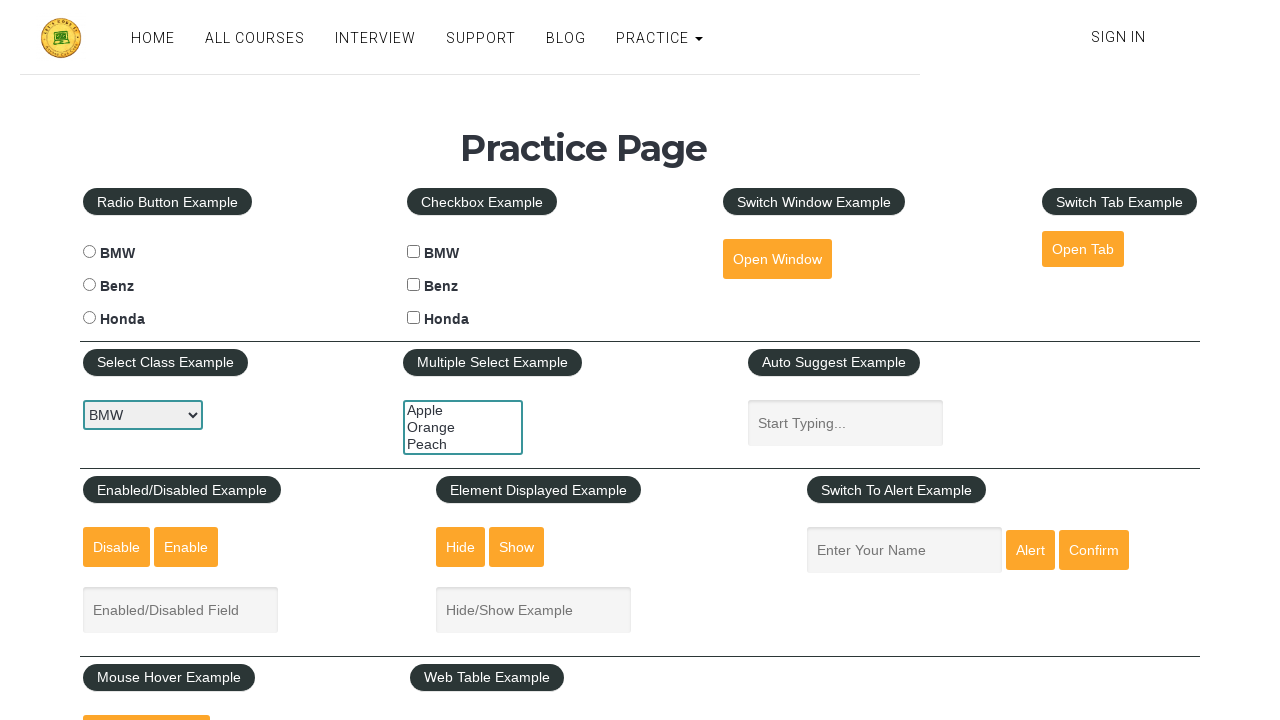

Set up dialog handler to dismiss confirmation dialog
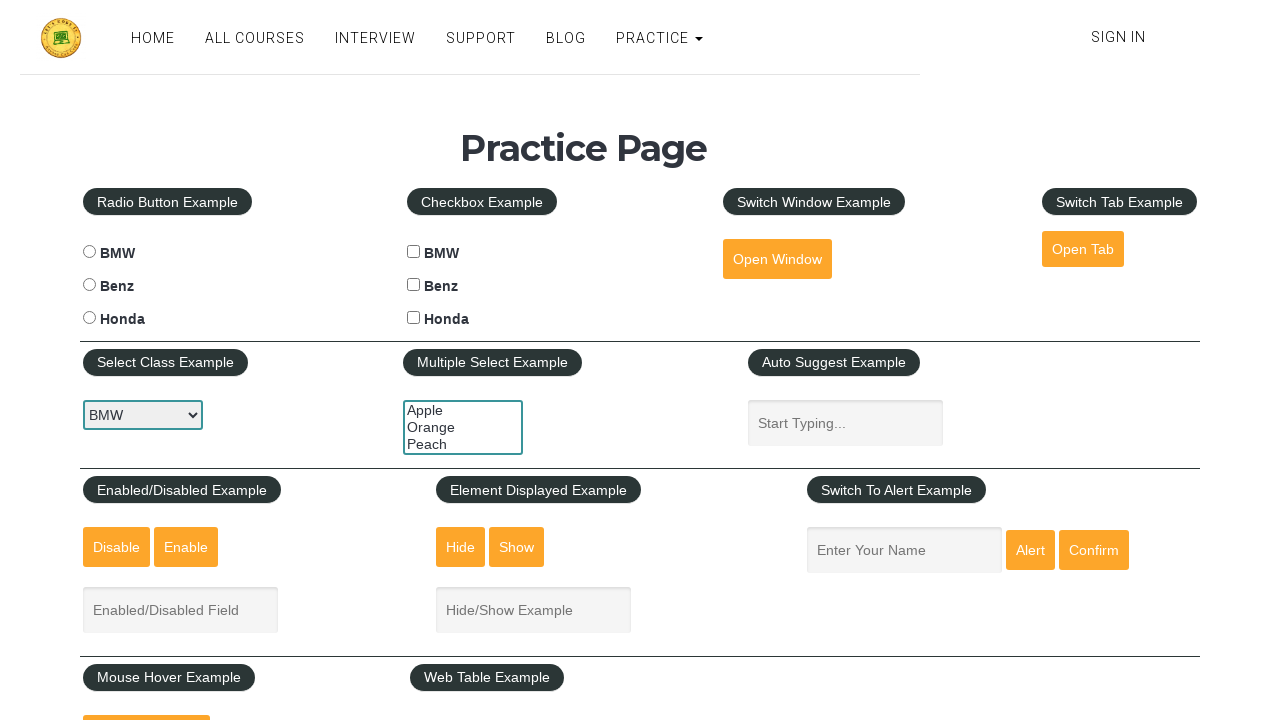

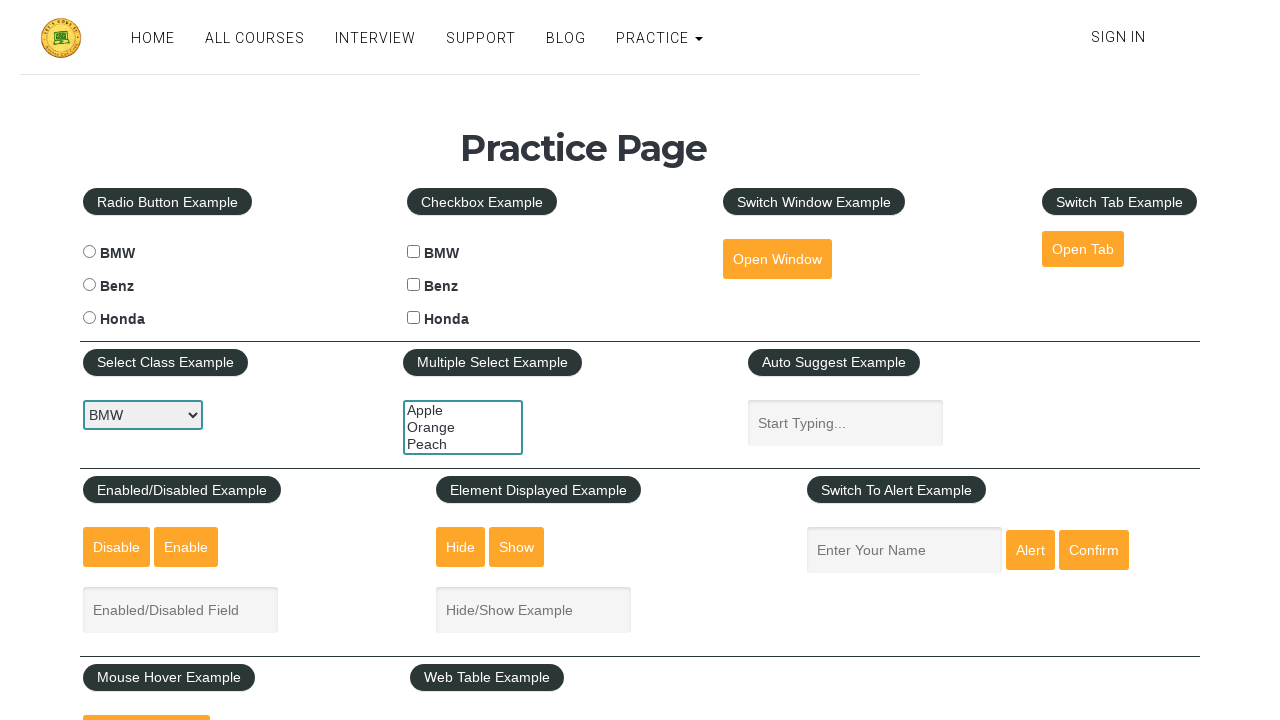